Tests drag and drop functionality by dragging an element and dropping it onto a target using the dragAndDrop method

Starting URL: https://jqueryui.com/droppable/

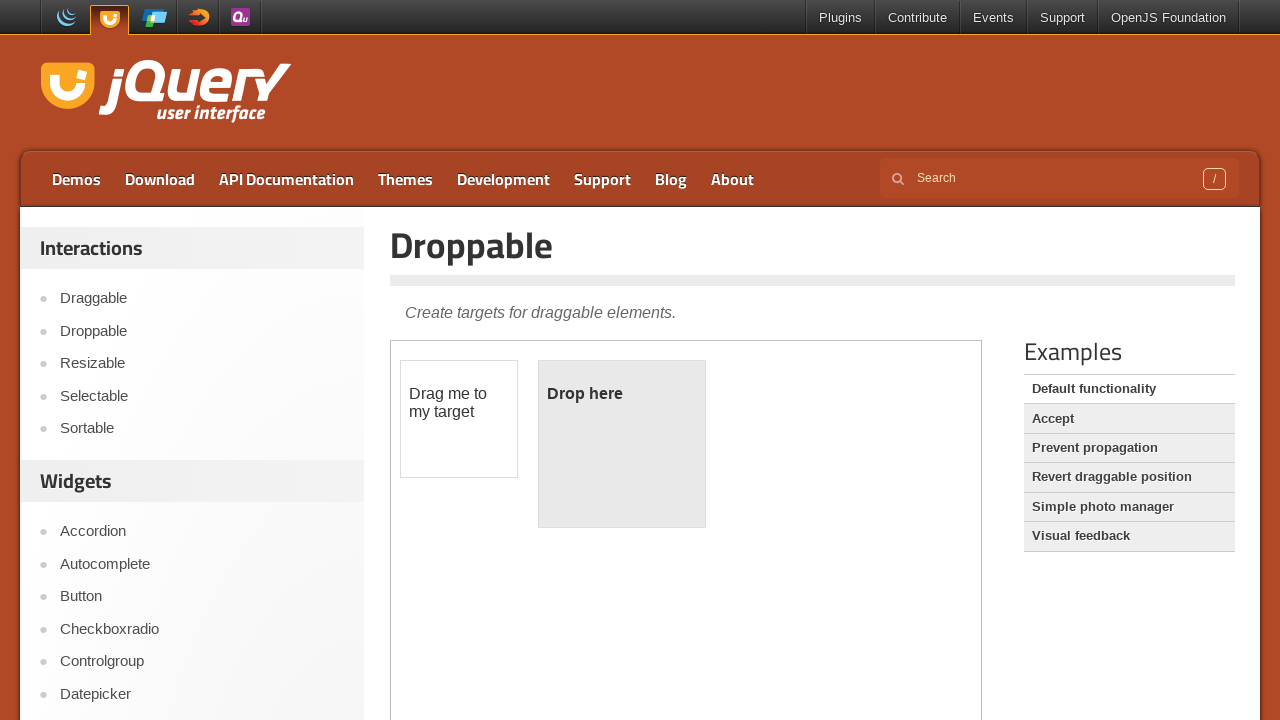

Navigated to jQuery UI droppable demo page
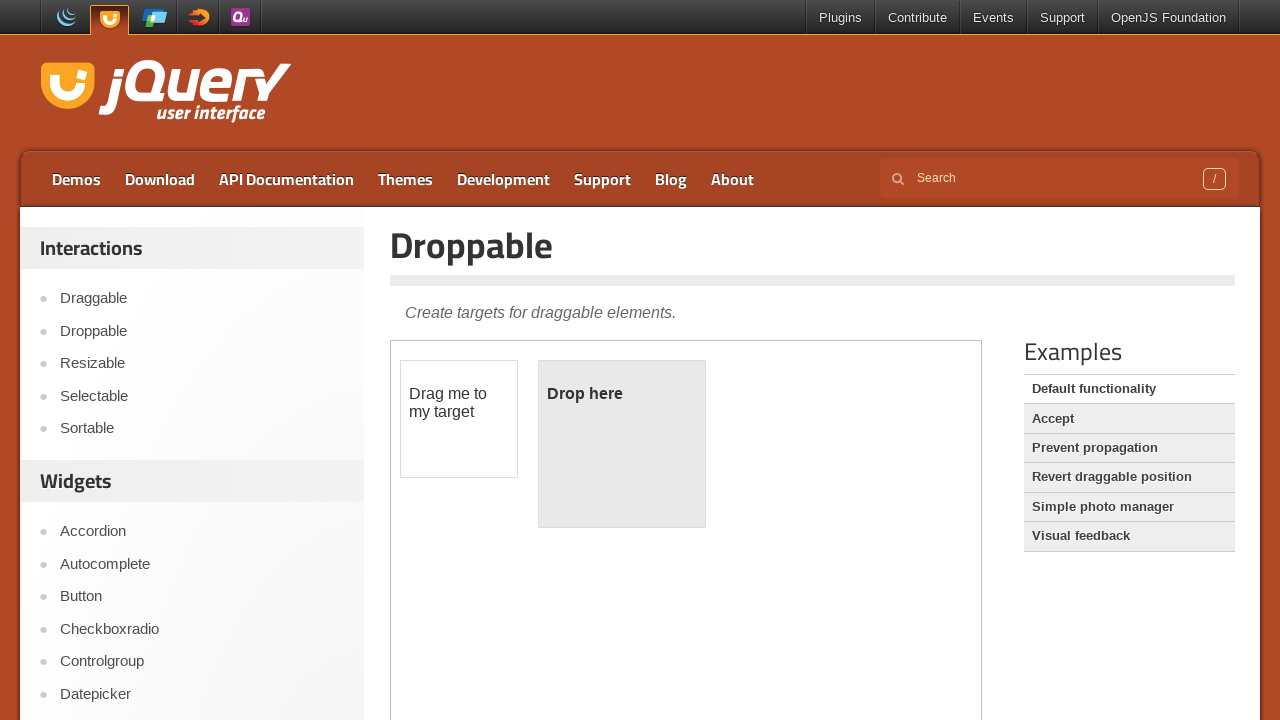

Located iframe containing drag and drop elements
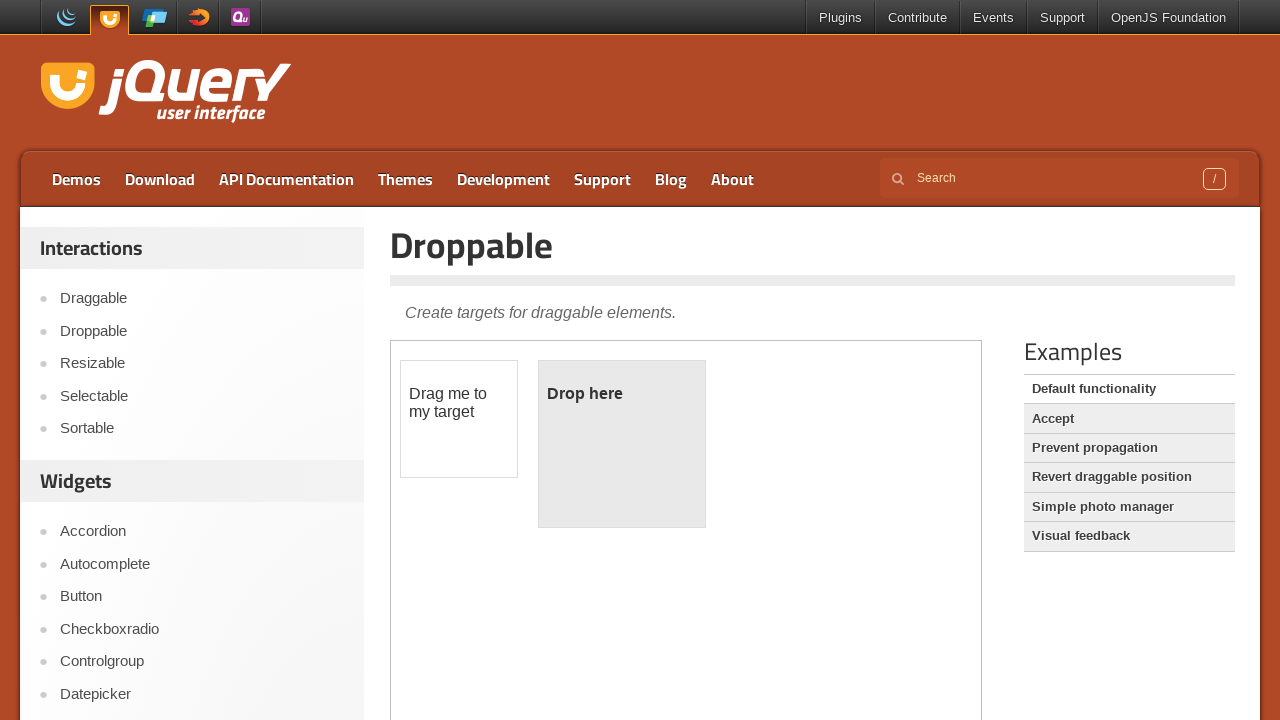

Located draggable element with id 'draggable'
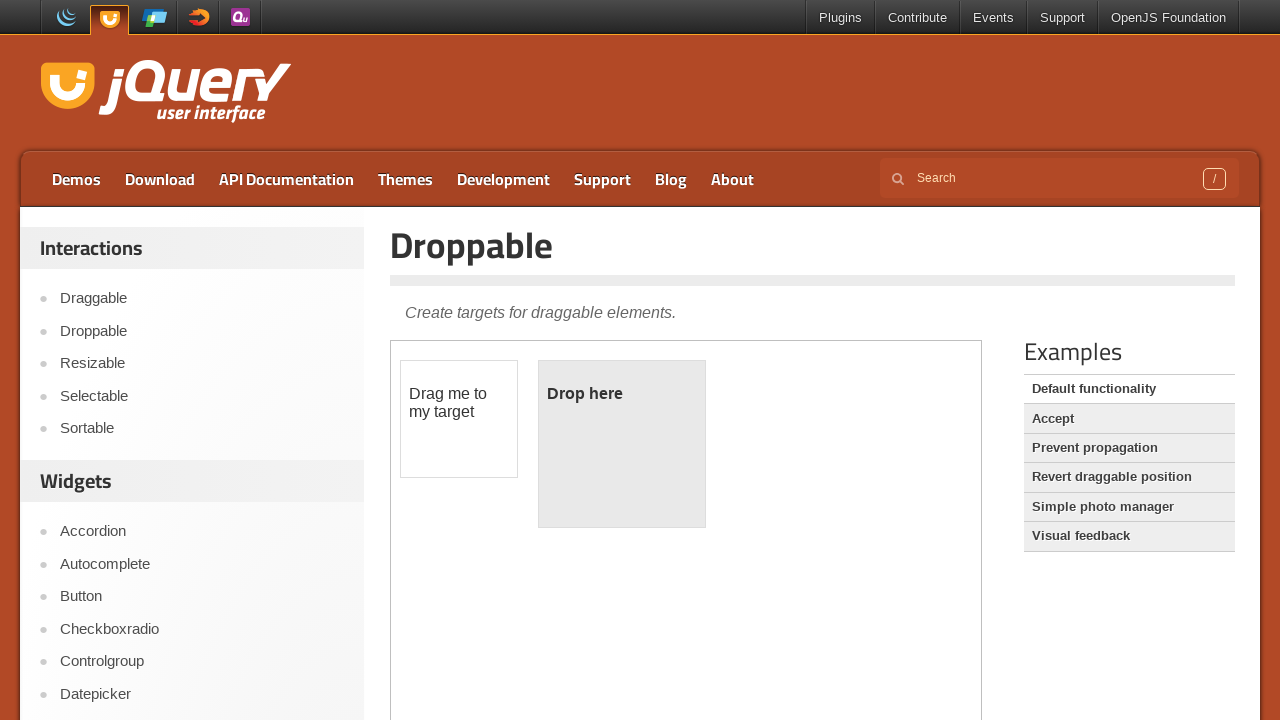

Located droppable target element with id 'droppable'
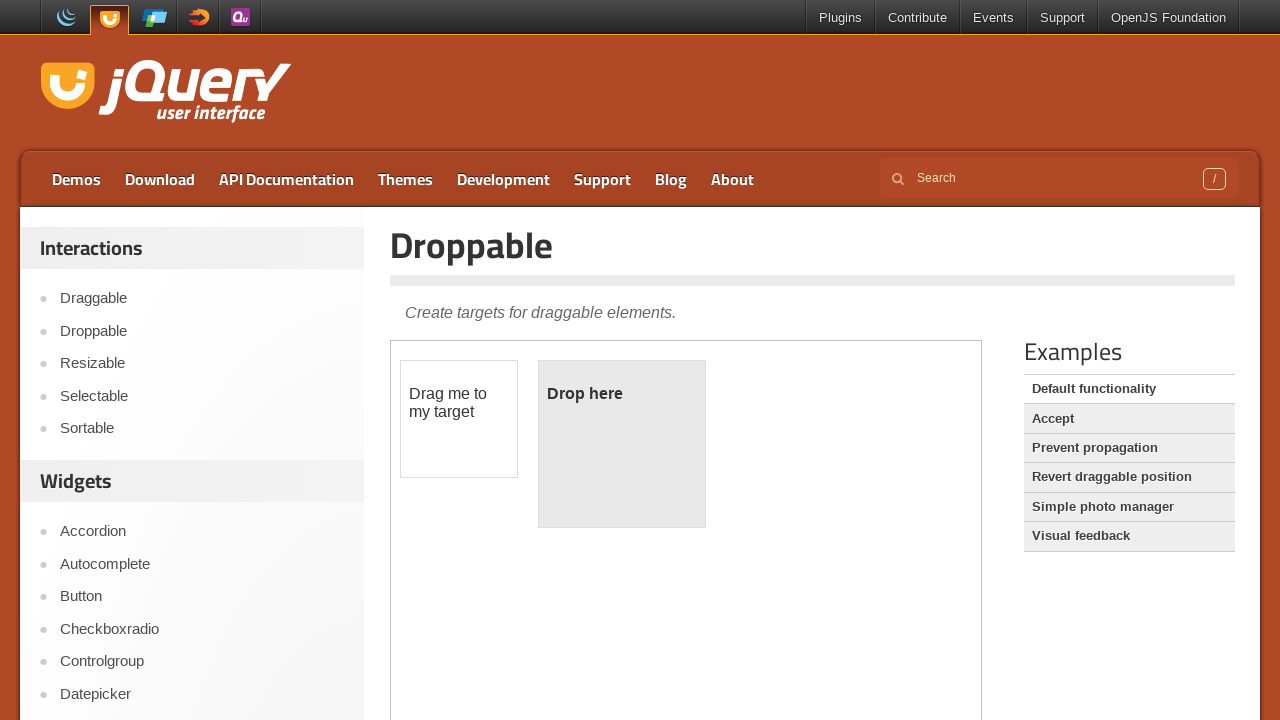

Performed drag and drop operation - dragged element onto target at (622, 444)
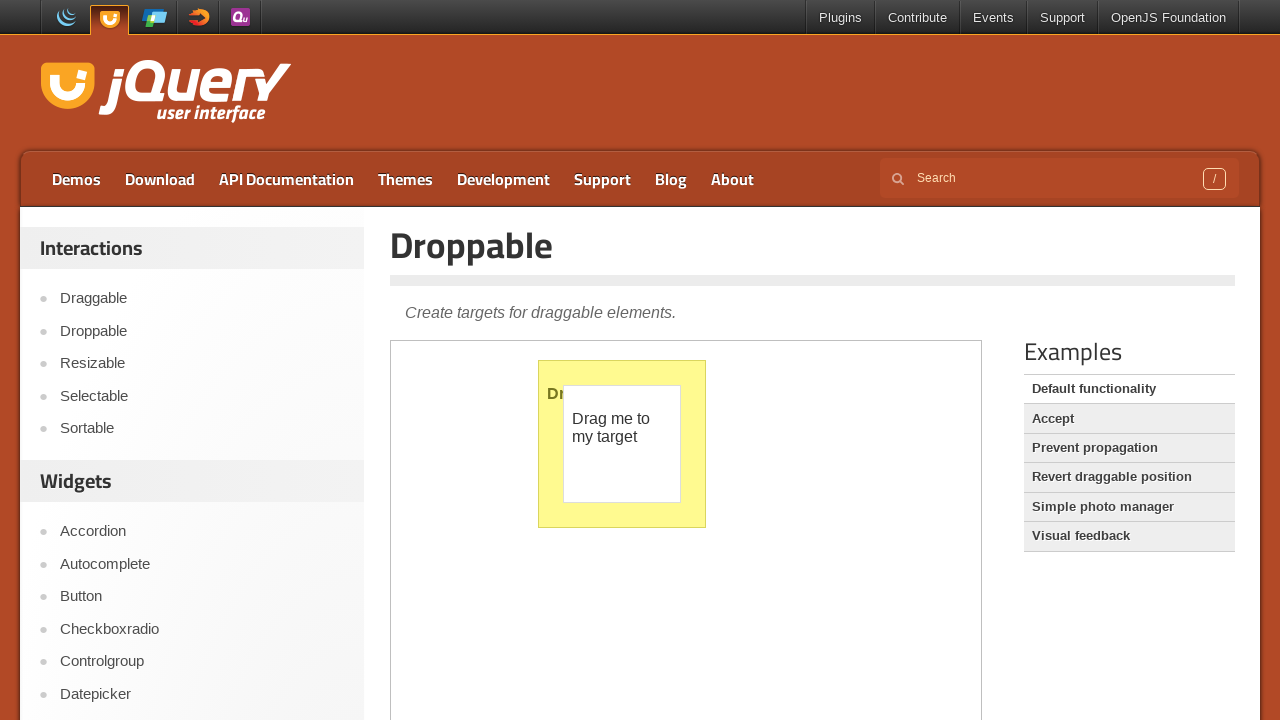

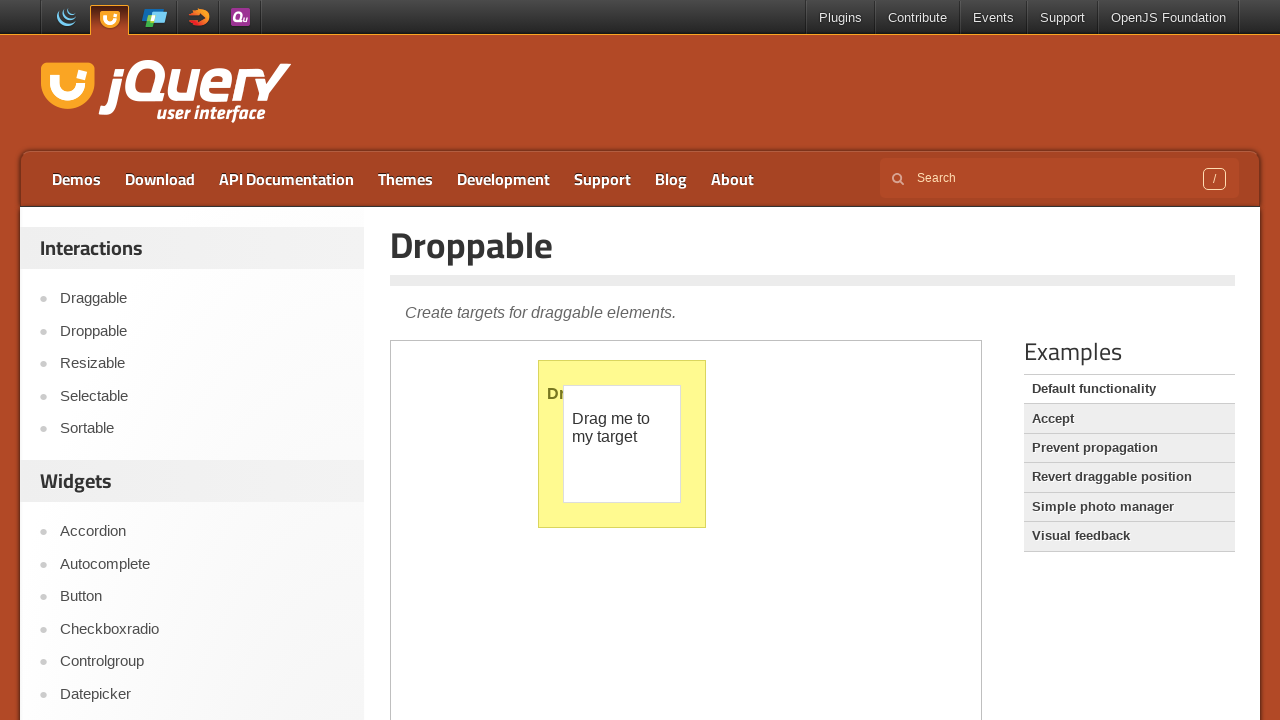